Tests autocomplete dropdown functionality by typing partial text and selecting a matching country from the suggestions

Starting URL: https://rahulshettyacademy.com/dropdownsPractise

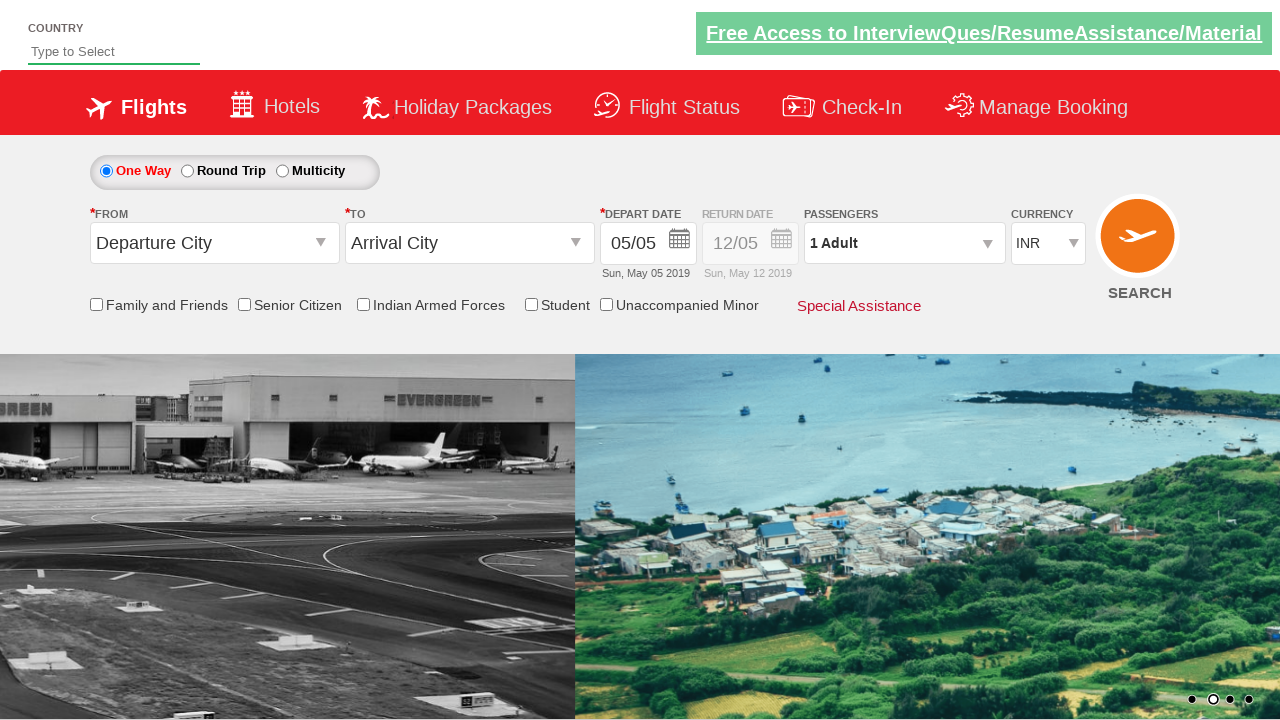

Typed 'Can' in autocomplete field to filter countries on #autosuggest
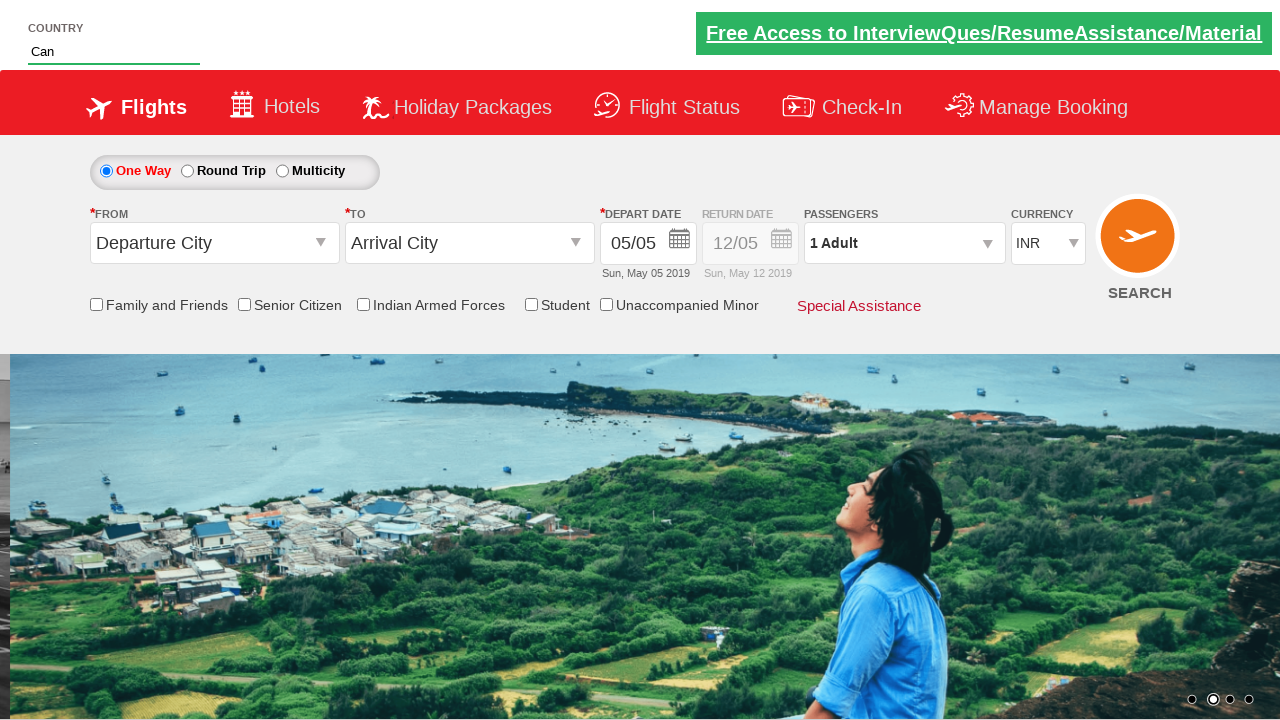

Autocomplete dropdown suggestions appeared
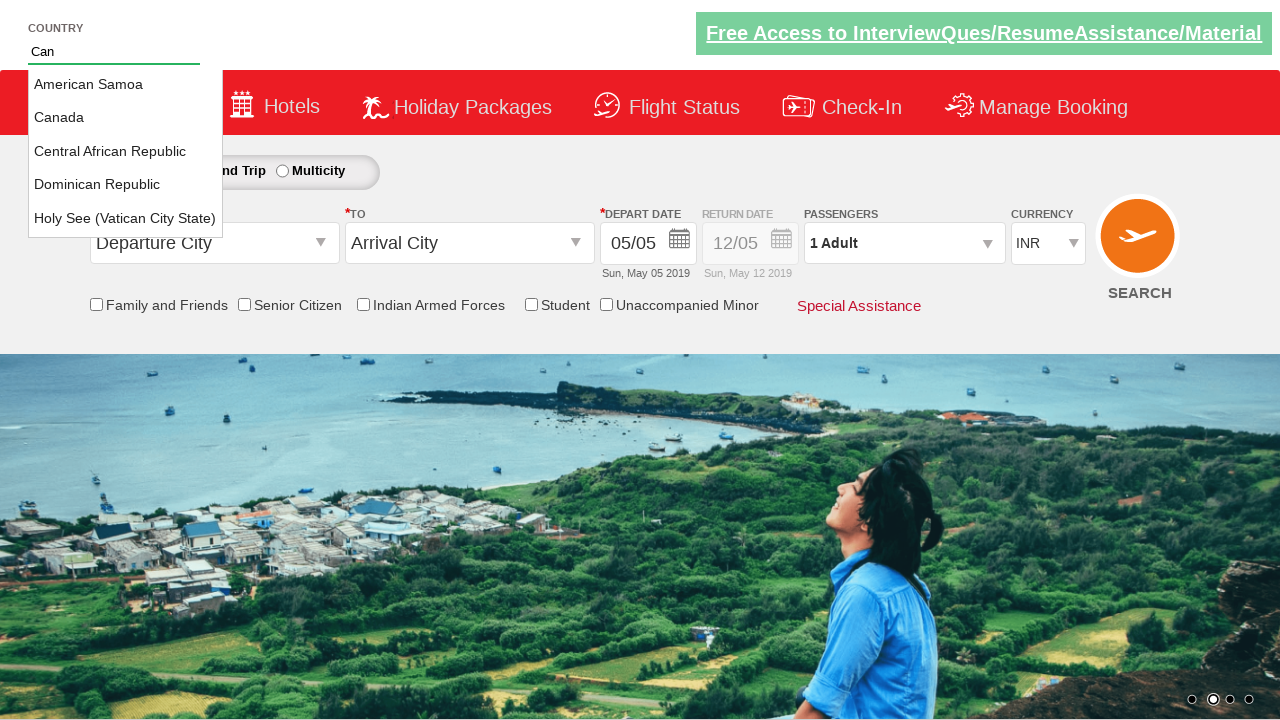

Retrieved all country suggestions from dropdown
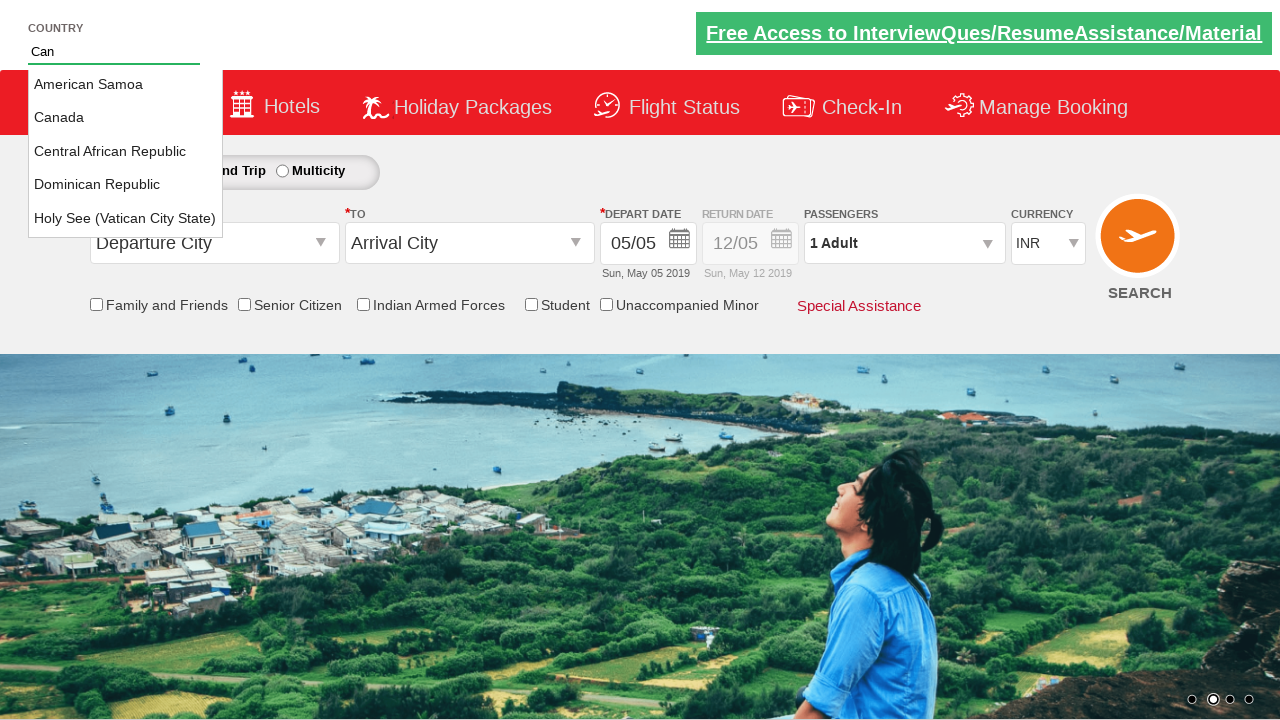

Selected 'Canada' from the autocomplete suggestions at (126, 118) on li[class*='ui-menu-item'] a >> nth=1
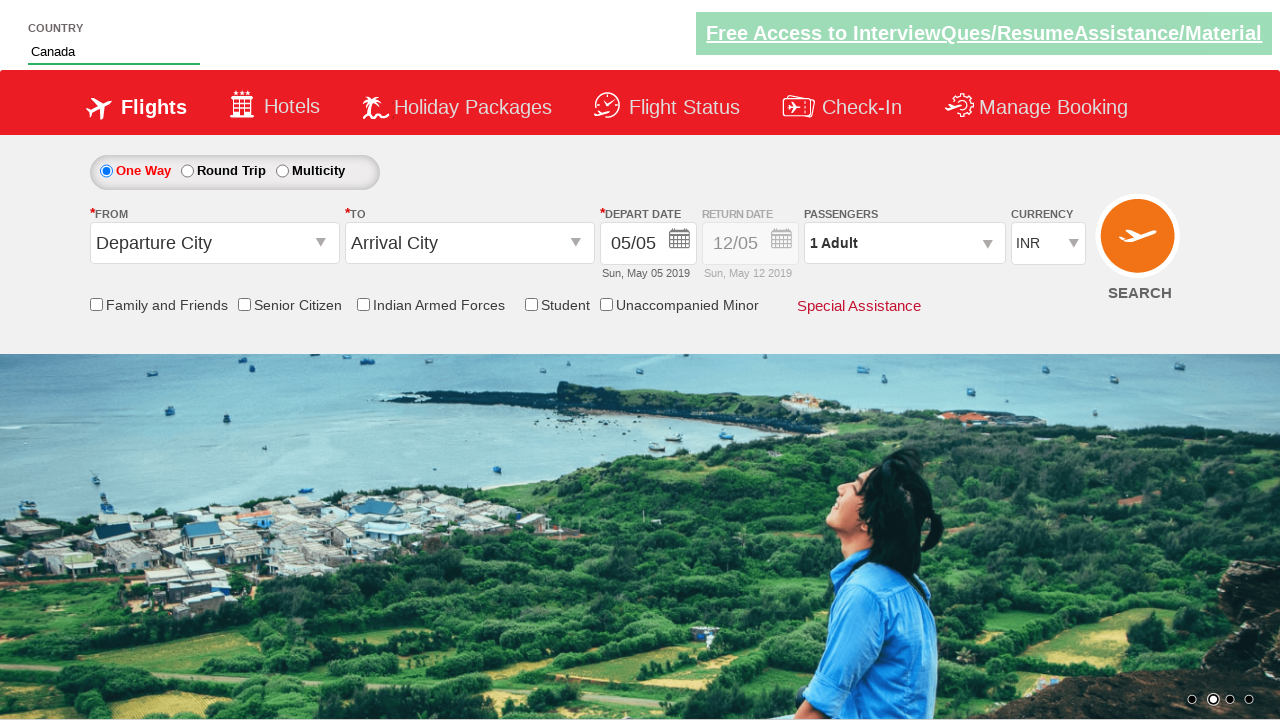

Verified that 'Canada' was successfully selected in the autocomplete field
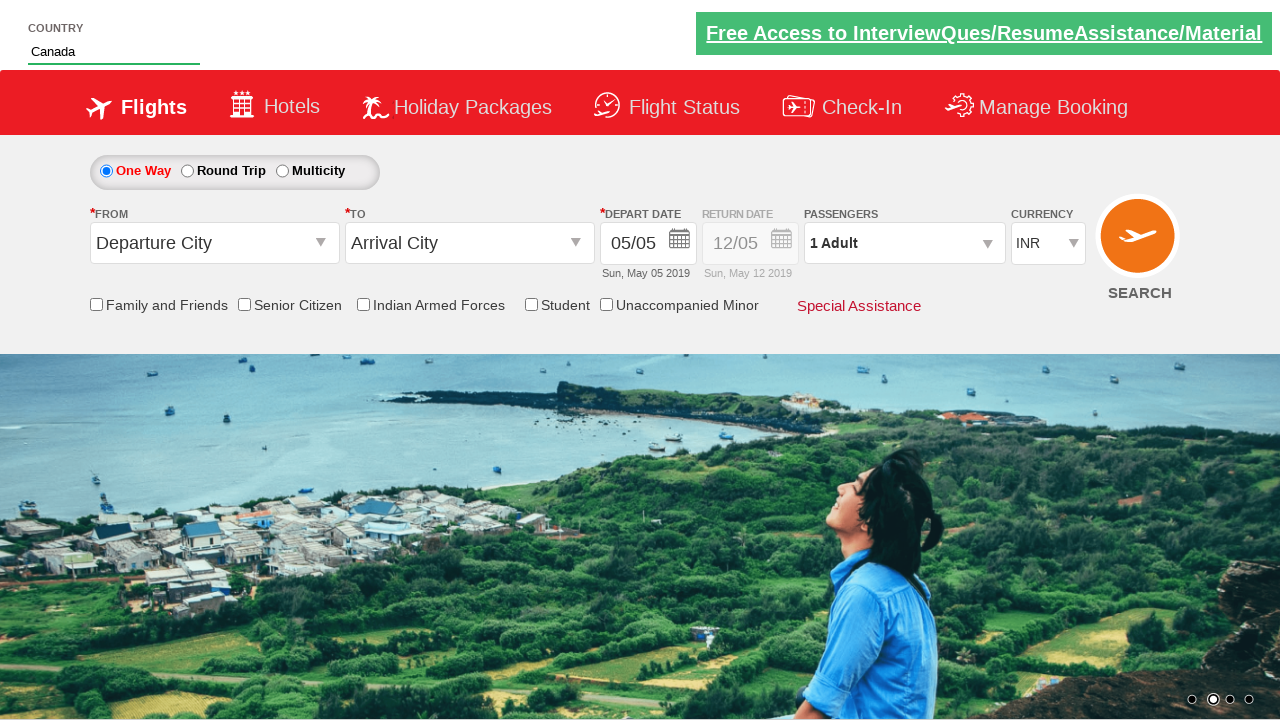

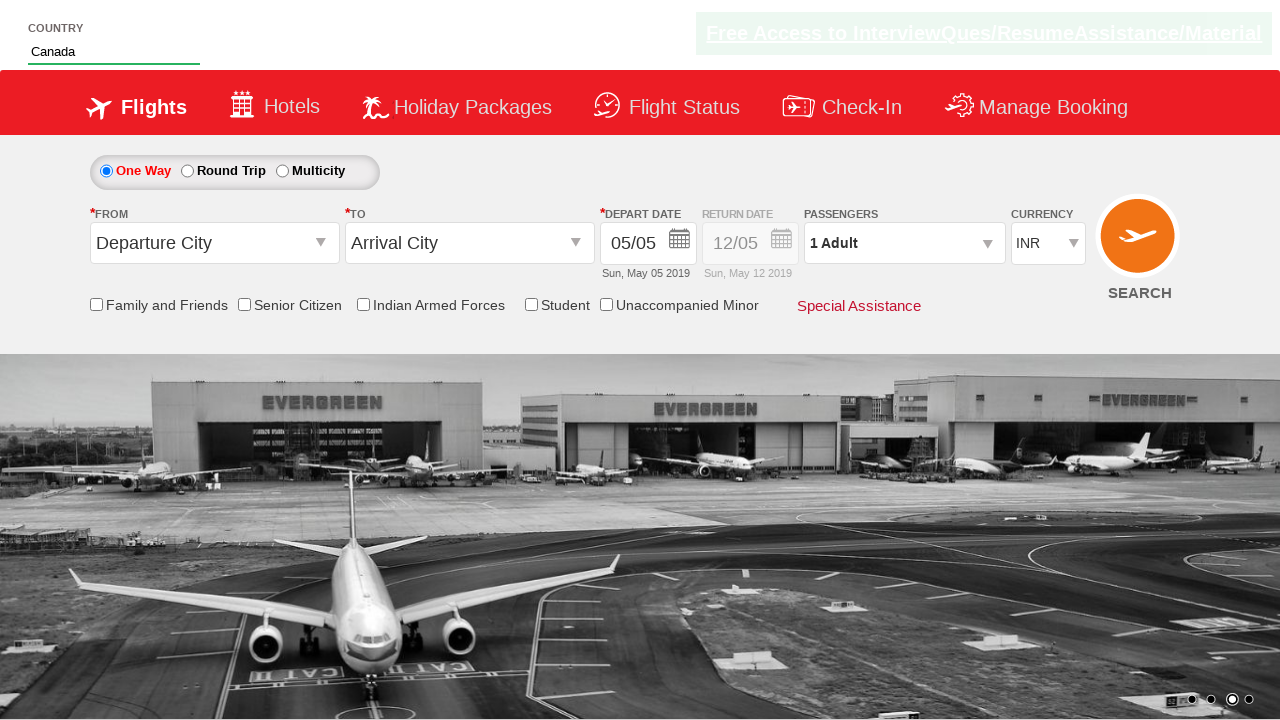